Tests registration failure when using a password that is too short (3 characters)

Starting URL: https://sharelane.com/cgi-bin/register.py

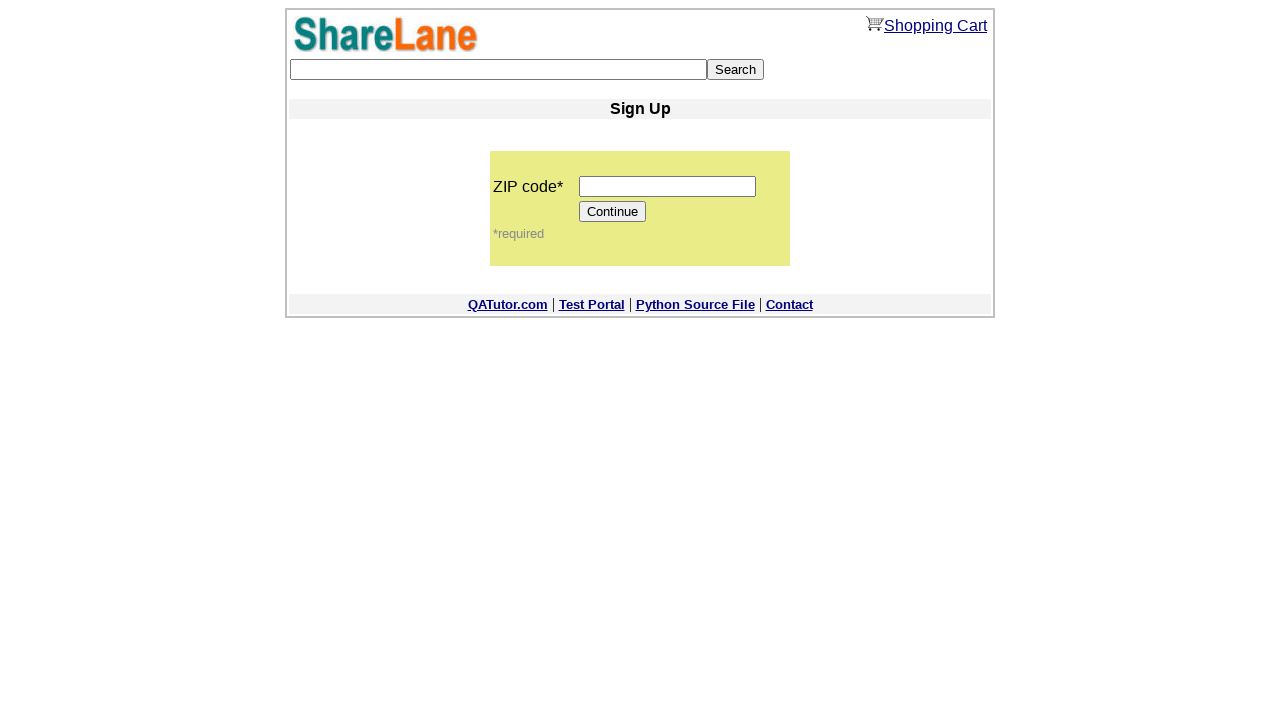

Filled zip code field with '12345' on input[name='zip_code']
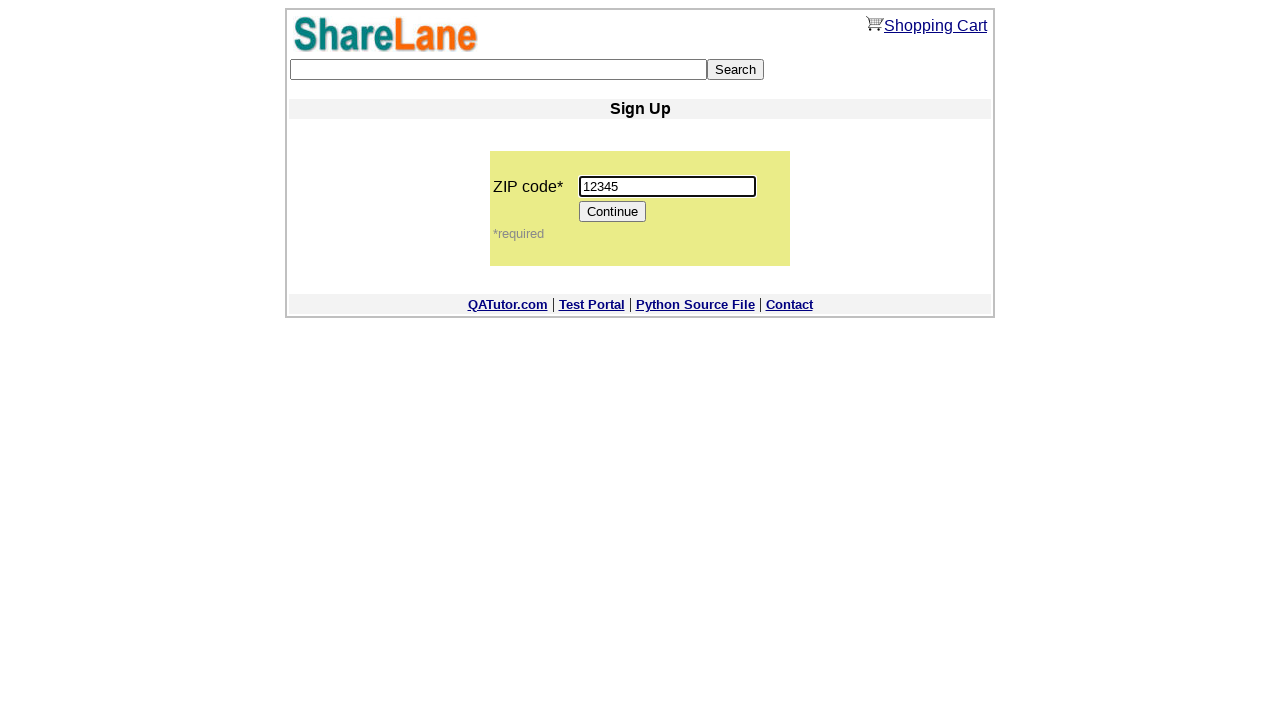

Clicked Continue button to proceed to registration form at (613, 212) on [value='Continue']
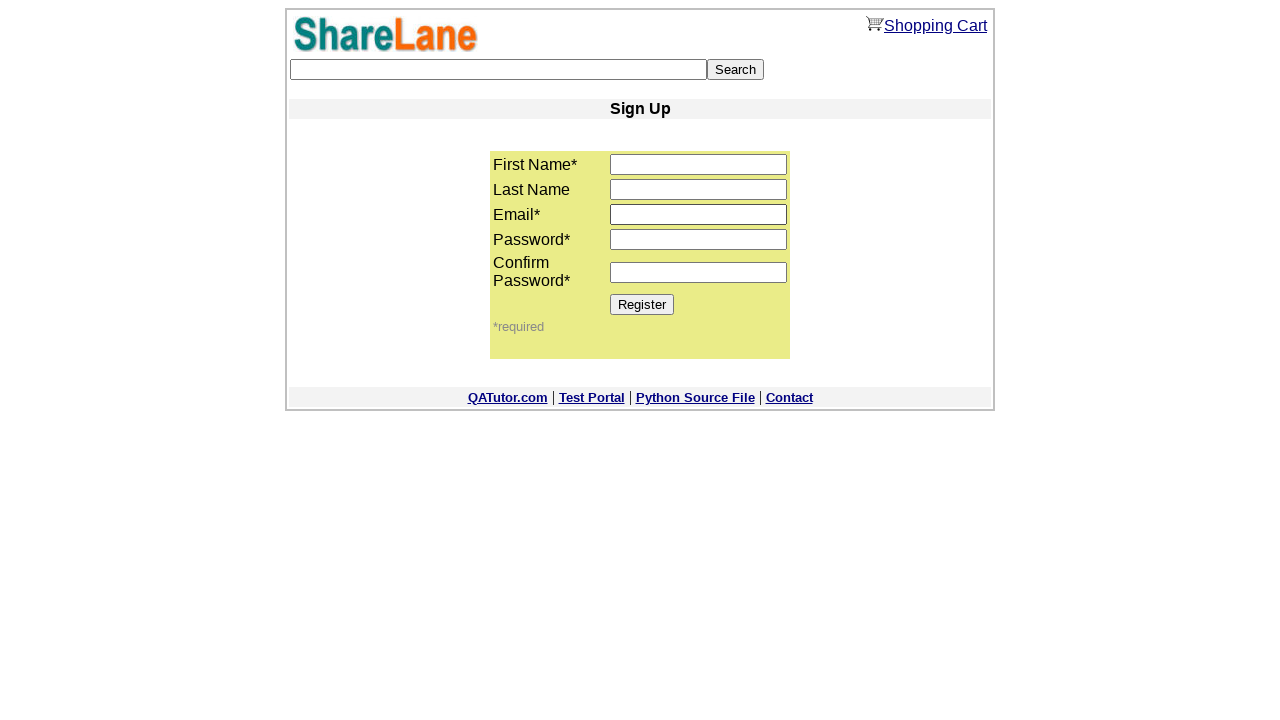

Filled first name field with 'Tom' on input[name='first_name']
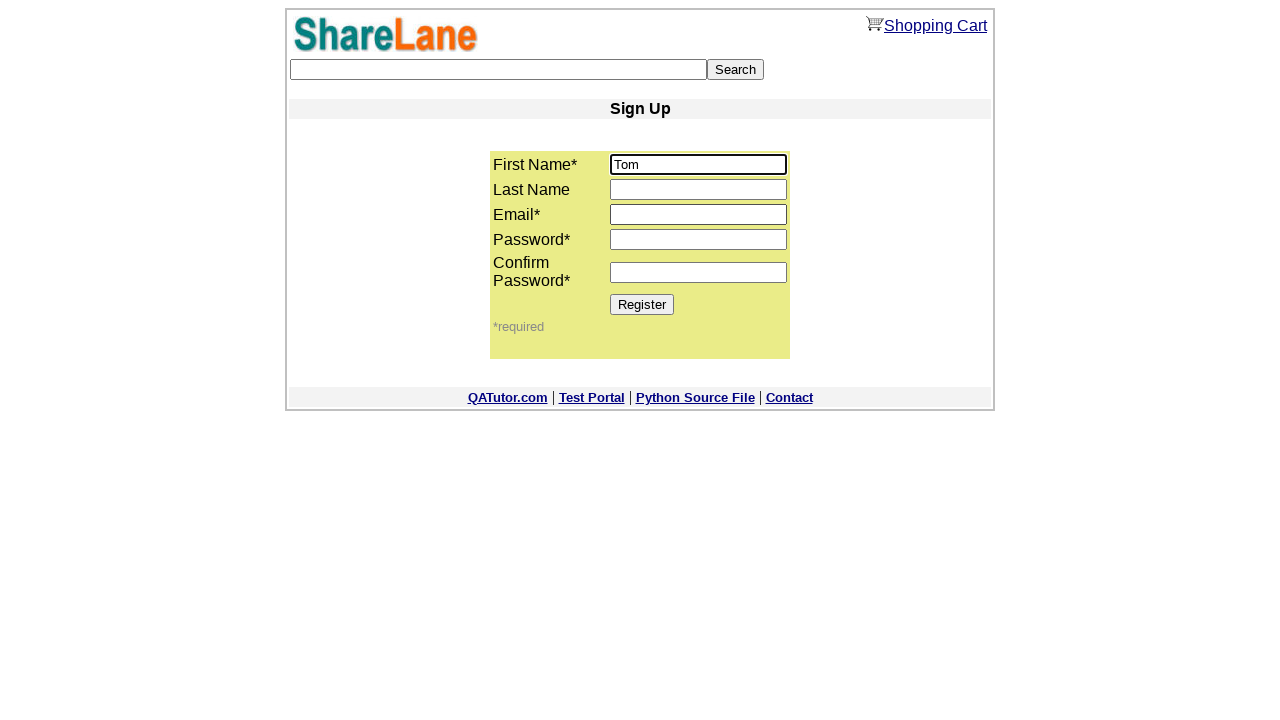

Filled last name field with 'Big' on input[name='last_name']
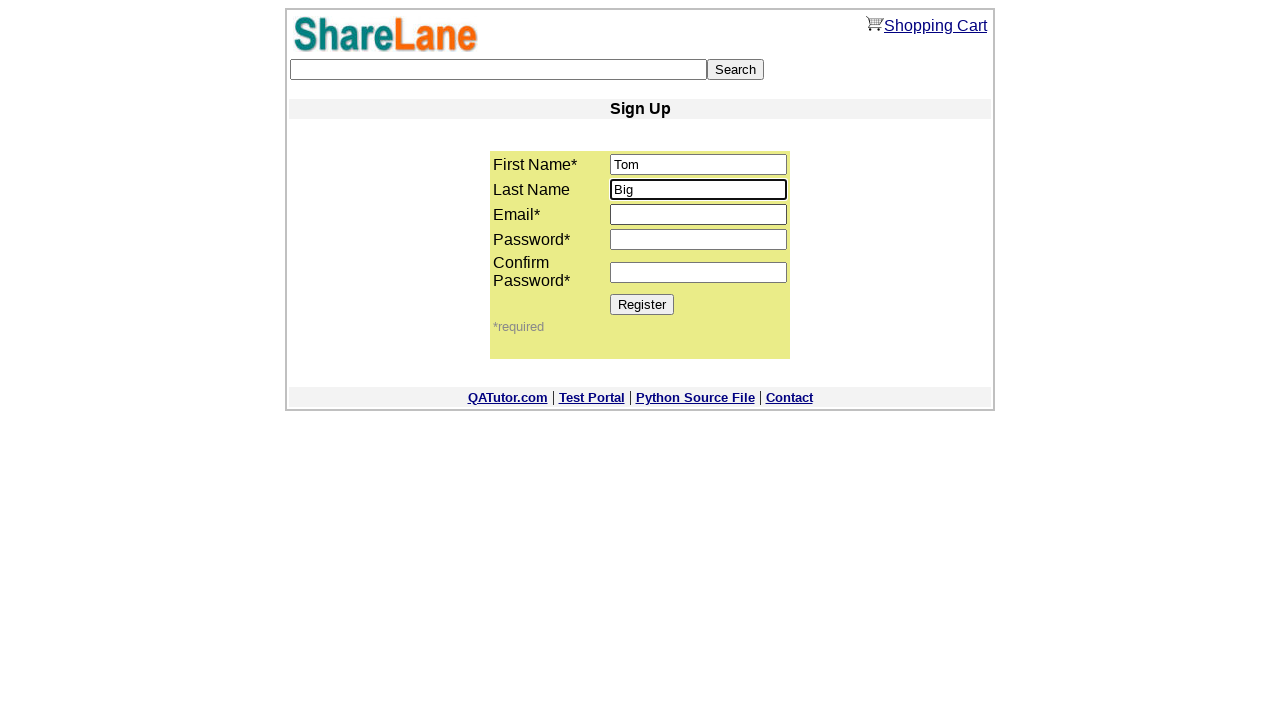

Filled email field with 'tom4568@example.com' on input[name='email']
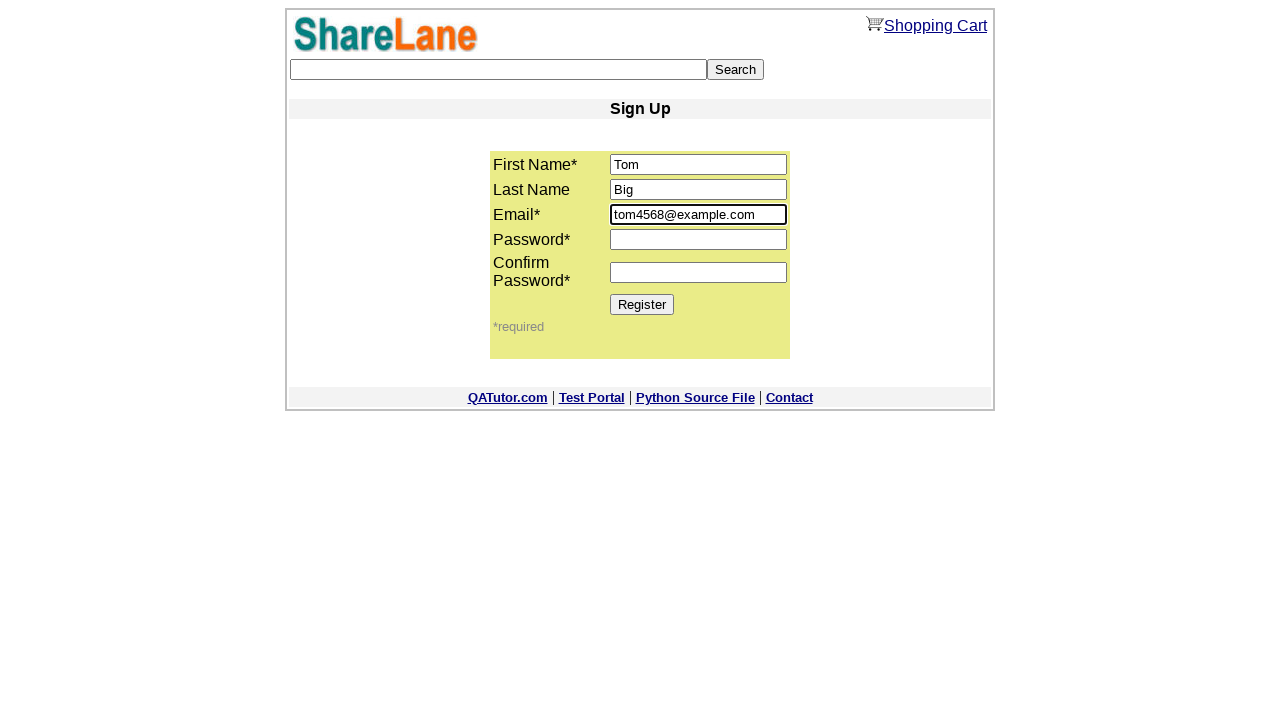

Filled password1 field with '987' (intentionally too short) on input[name='password1']
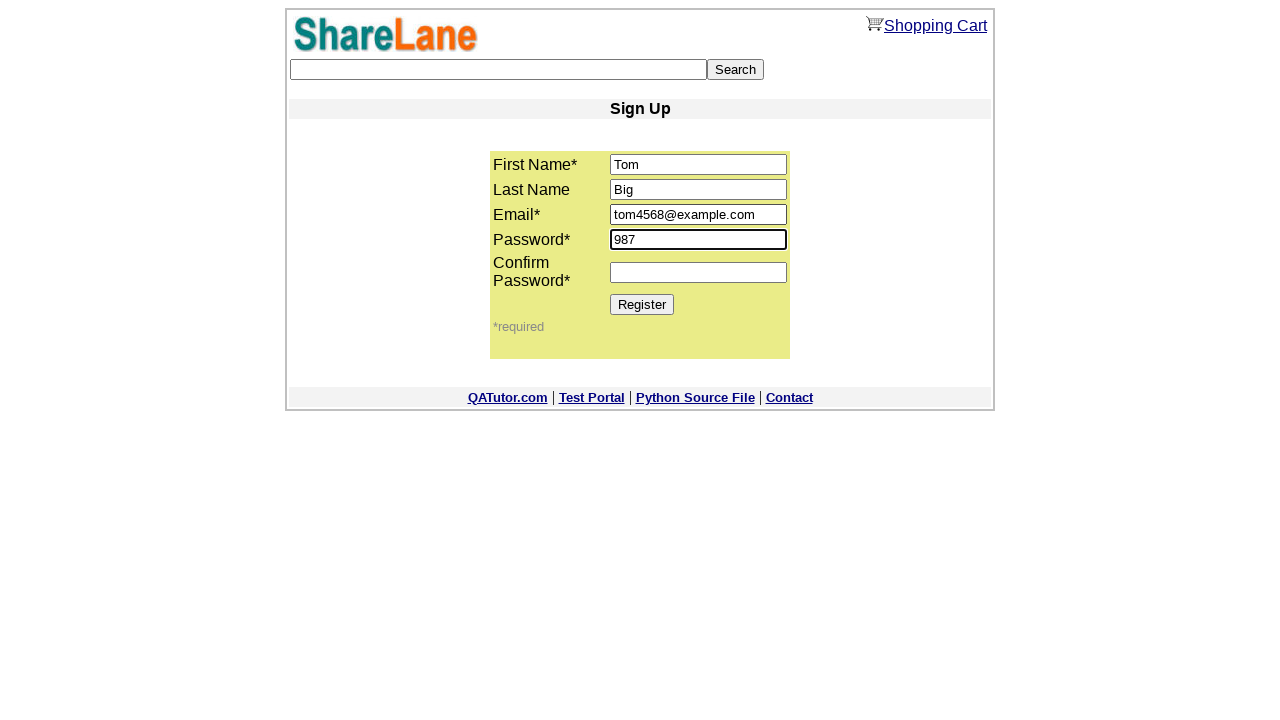

Filled password2 field with '987' to confirm password on input[name='password2']
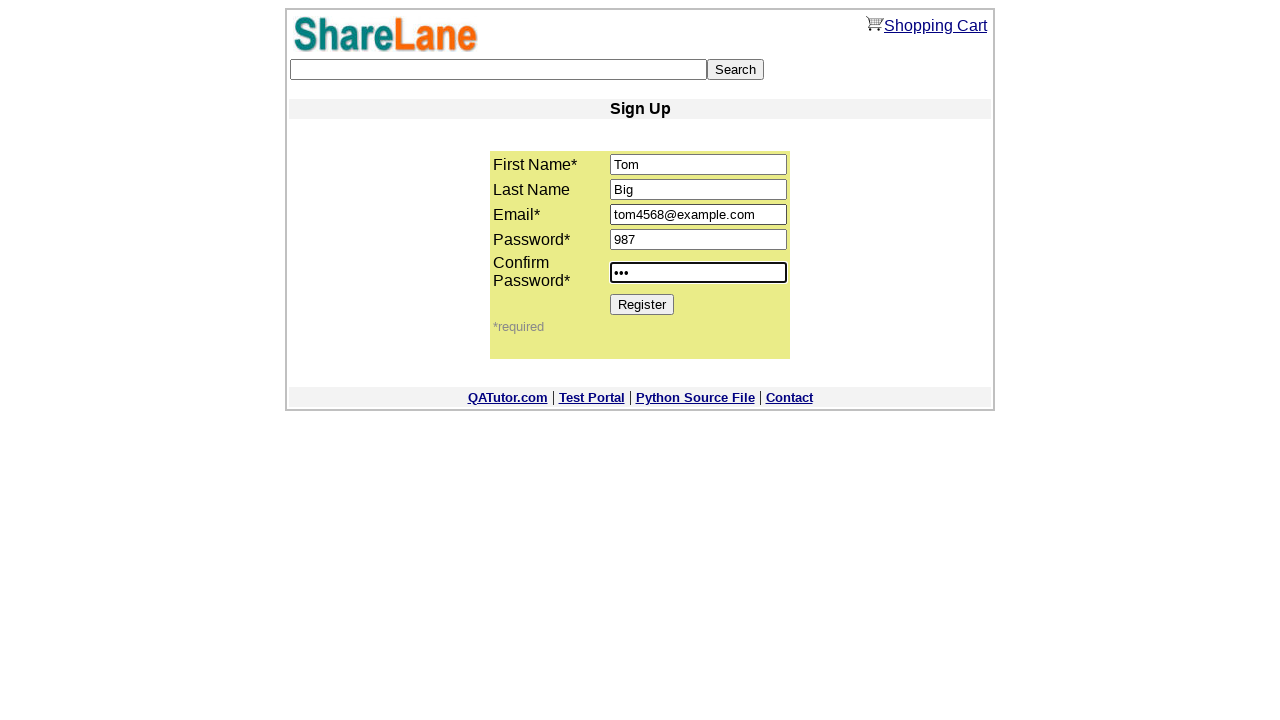

Clicked Register button to submit form with short password at (642, 304) on [value='Register']
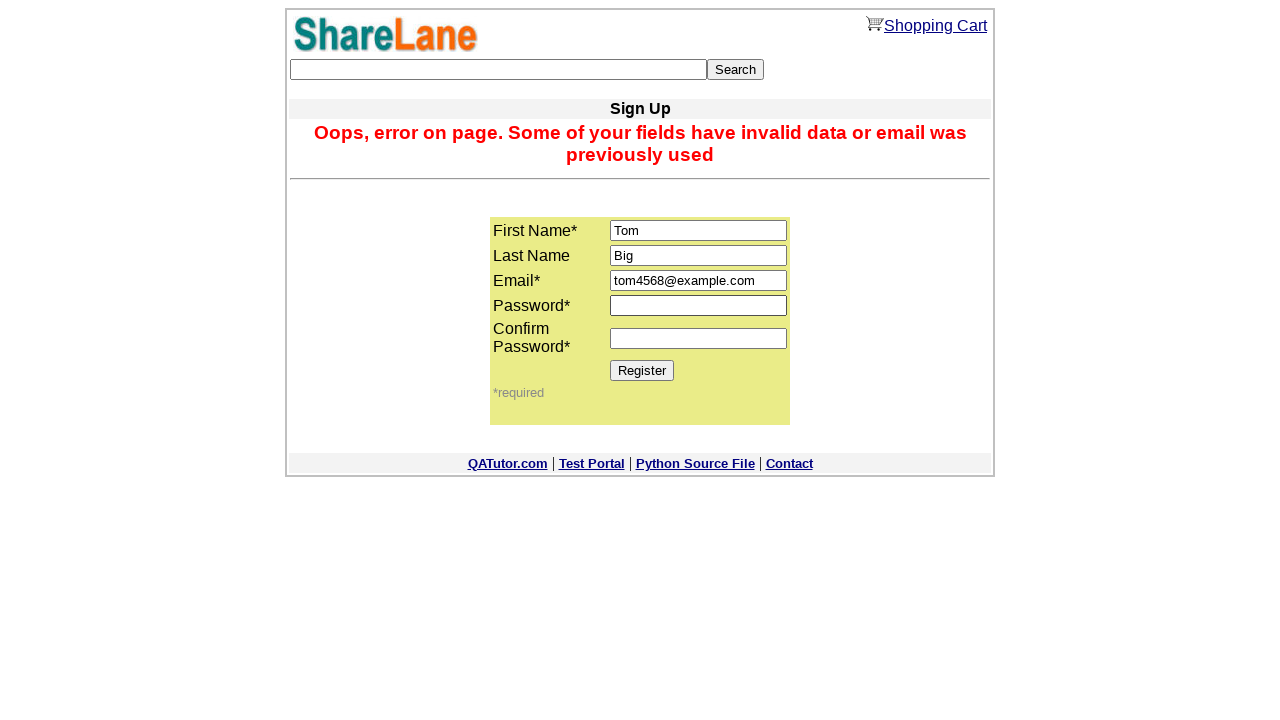

Error message appeared, confirming registration failure due to short password
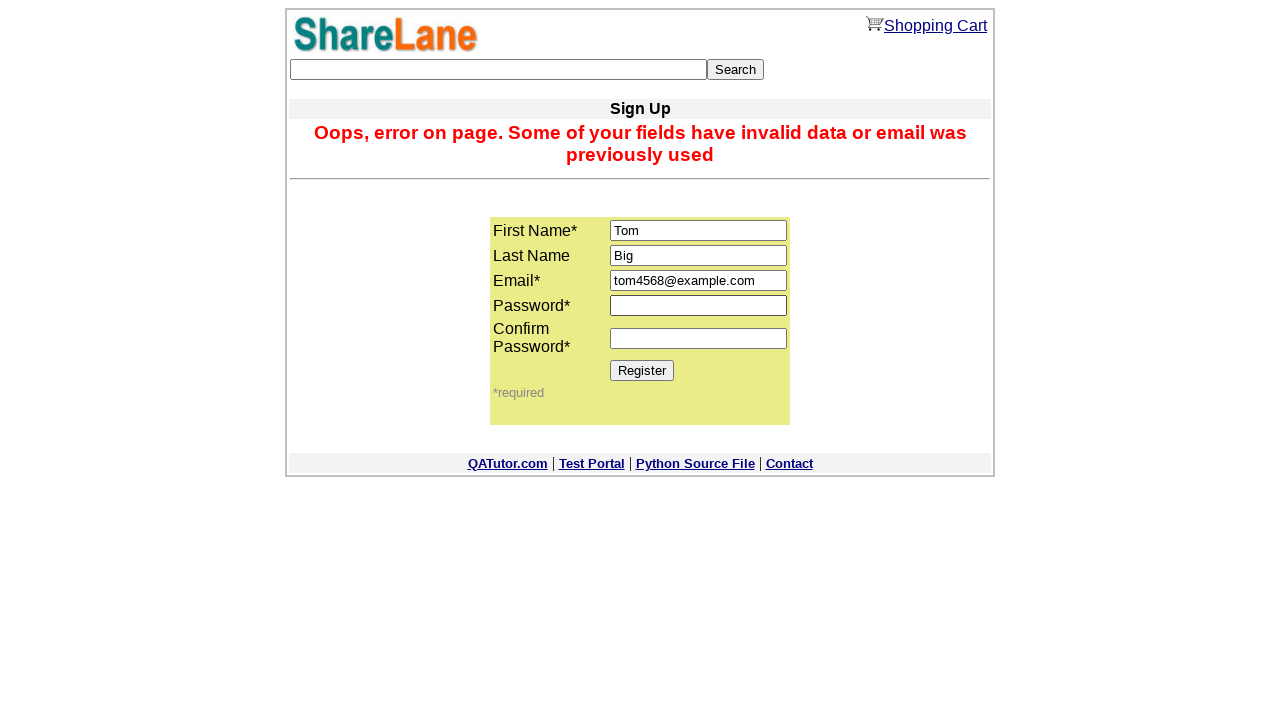

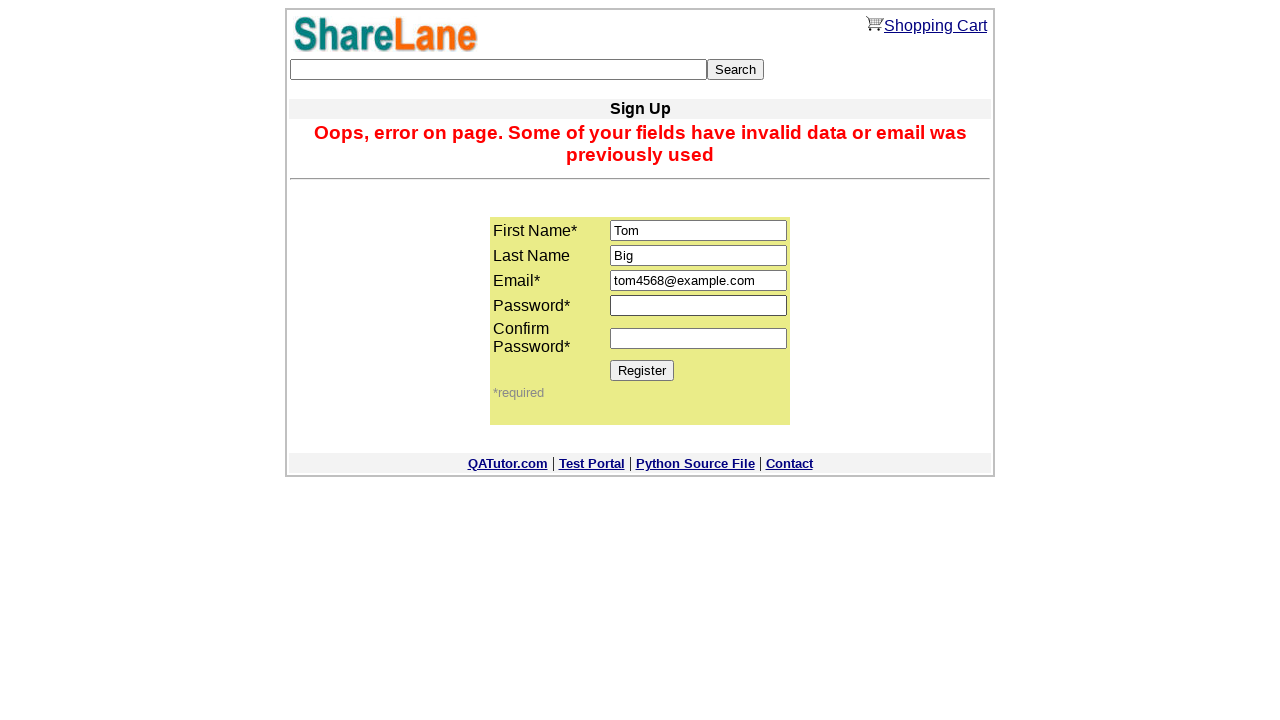